Tests scrolling functionality on a practice page by scrolling the window down, then scrolling within a fixed-header table element, and verifying that table cell values are accessible.

Starting URL: https://rahulshettyacademy.com/AutomationPractice/

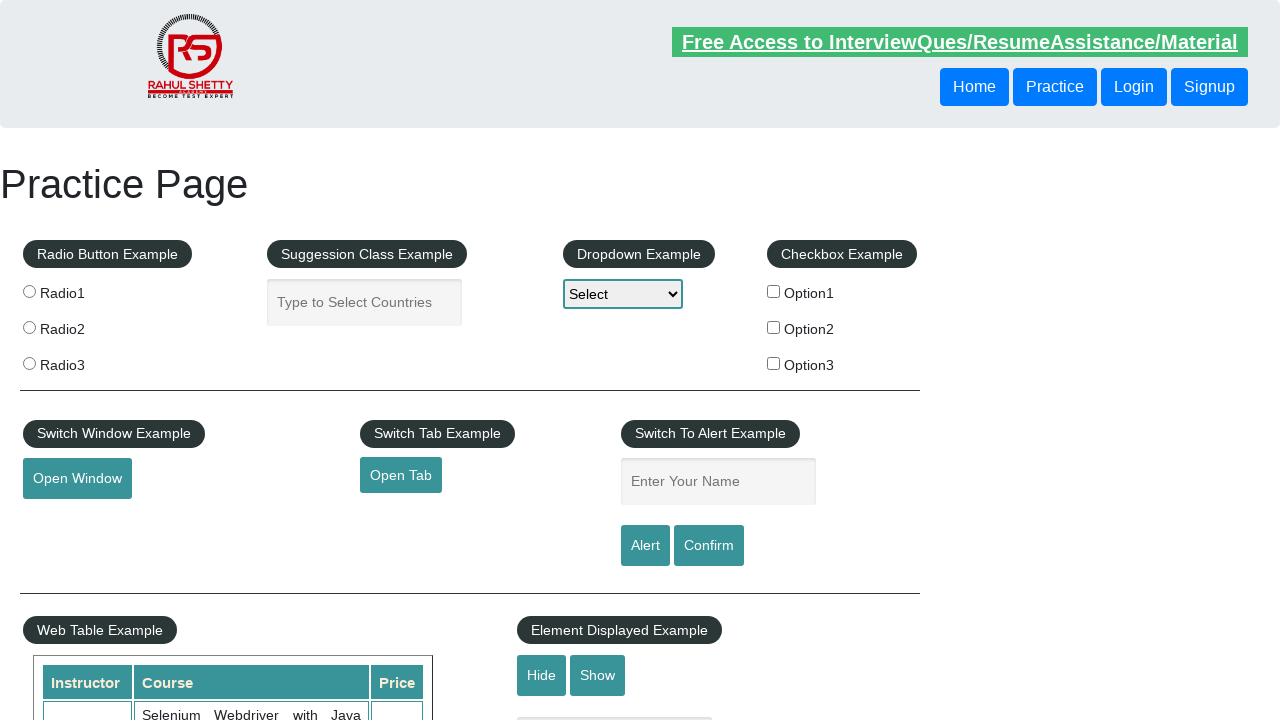

Navigated to practice page
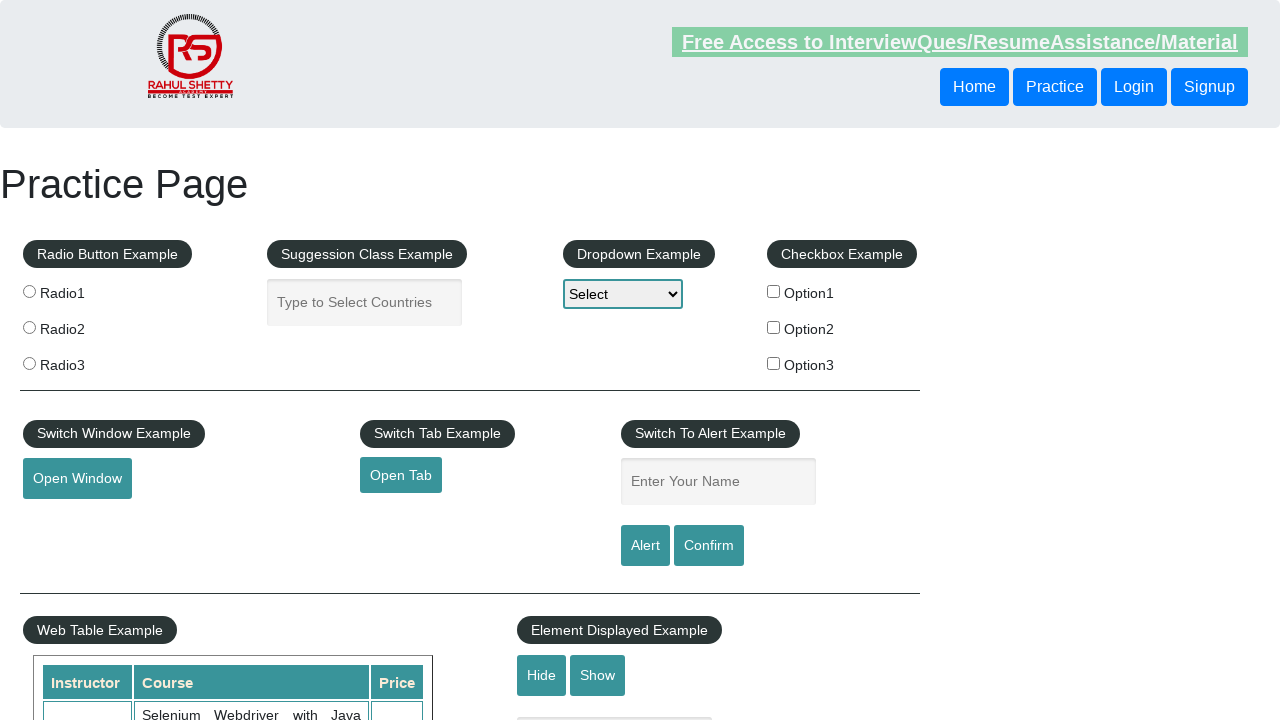

Scrolled window down by 500 pixels
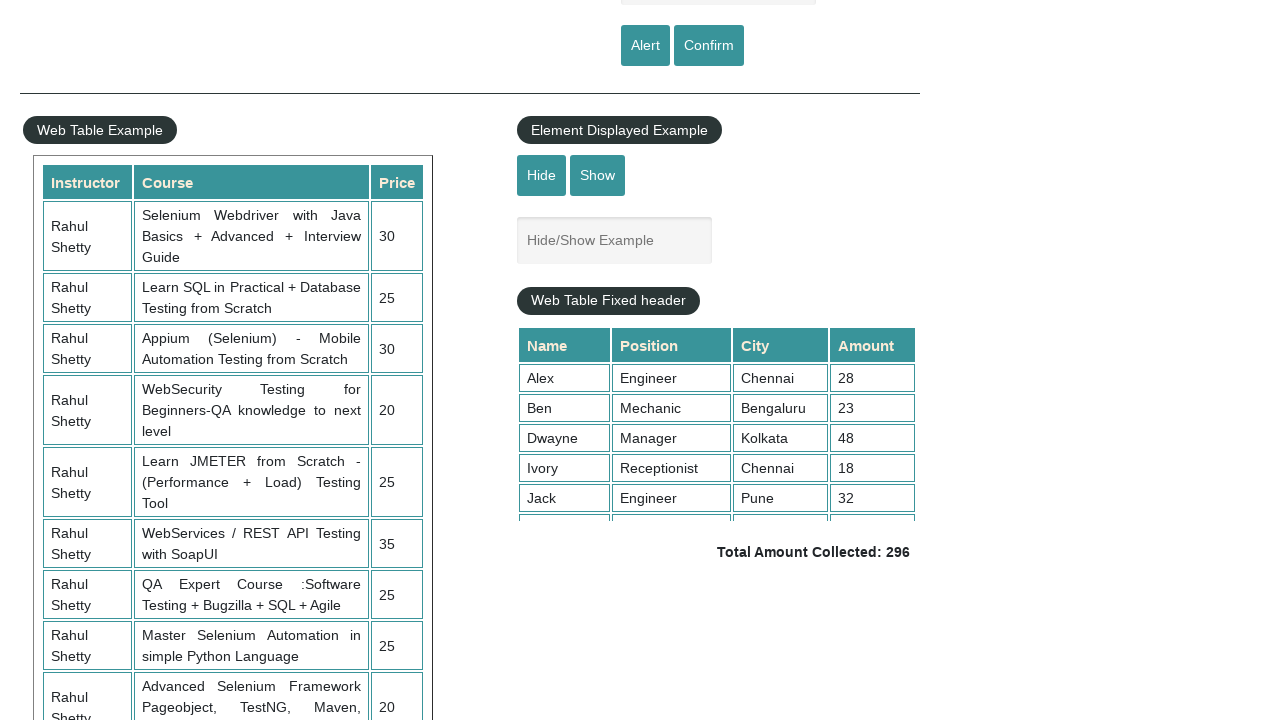

Scrolled within fixed-header table to bottom
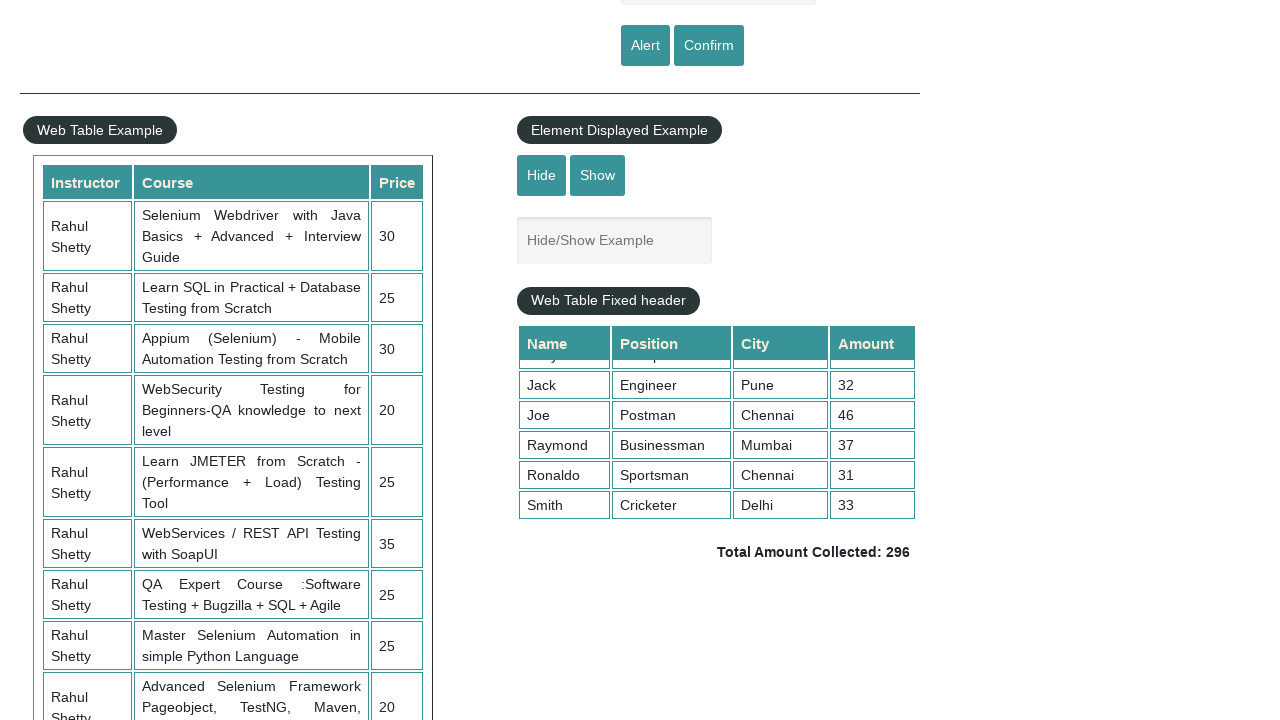

Table cells in 4th column are now visible
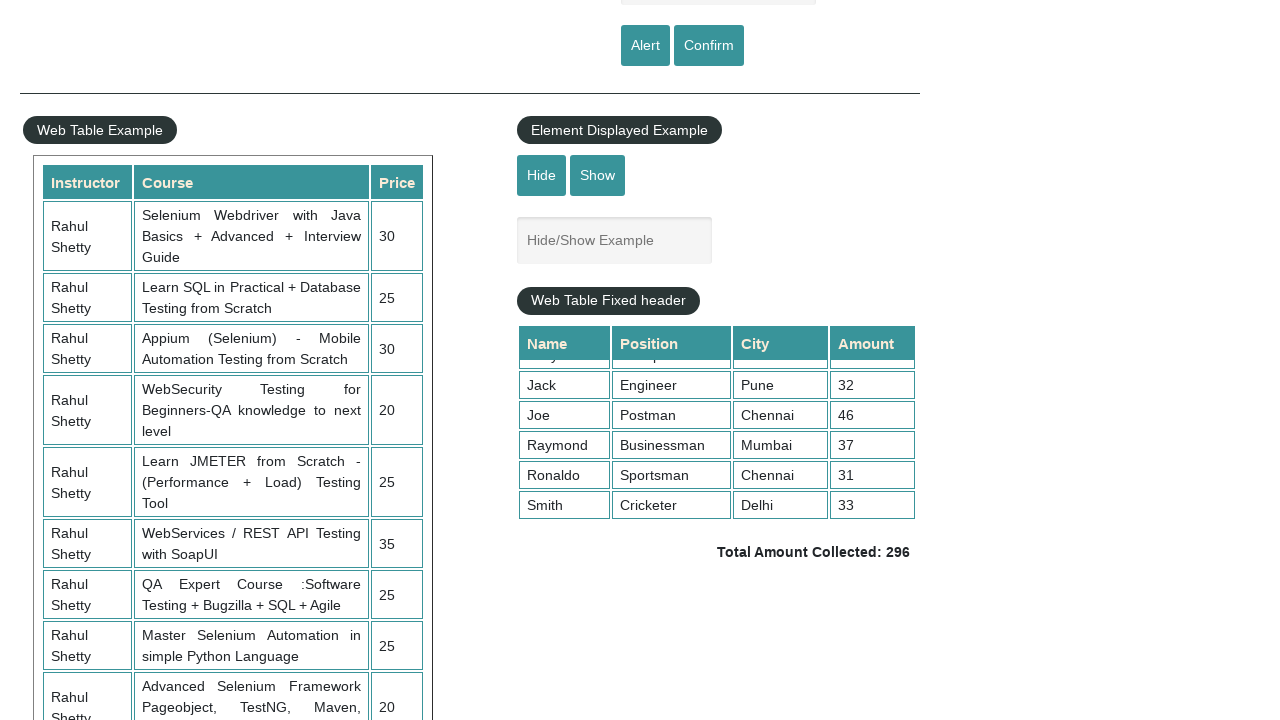

Retrieved all values from 4th column of table
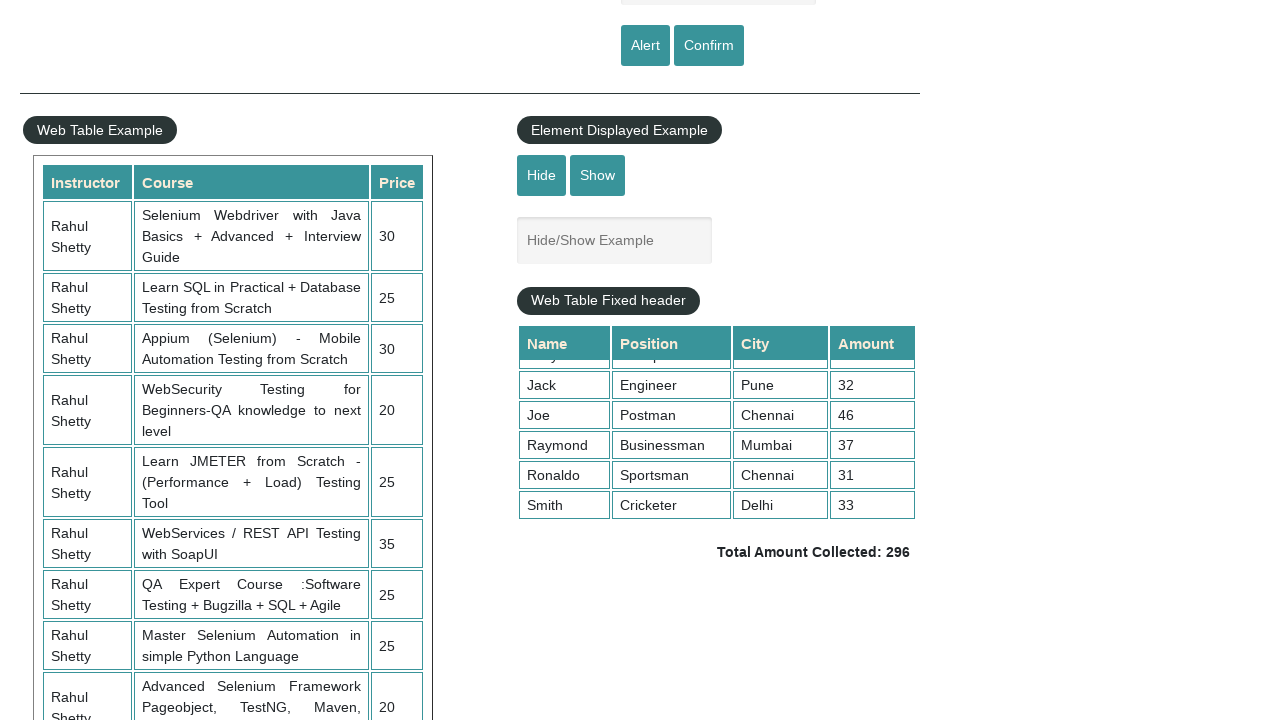

Verified that table contains values in 4th column
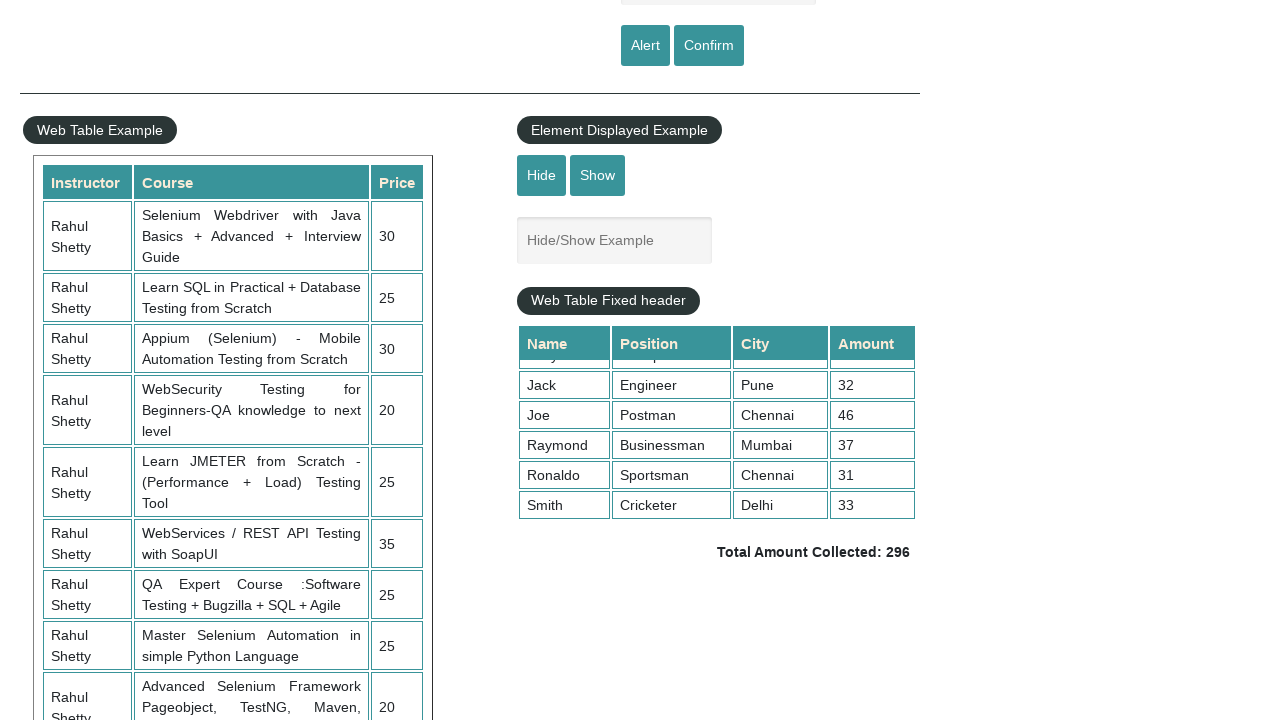

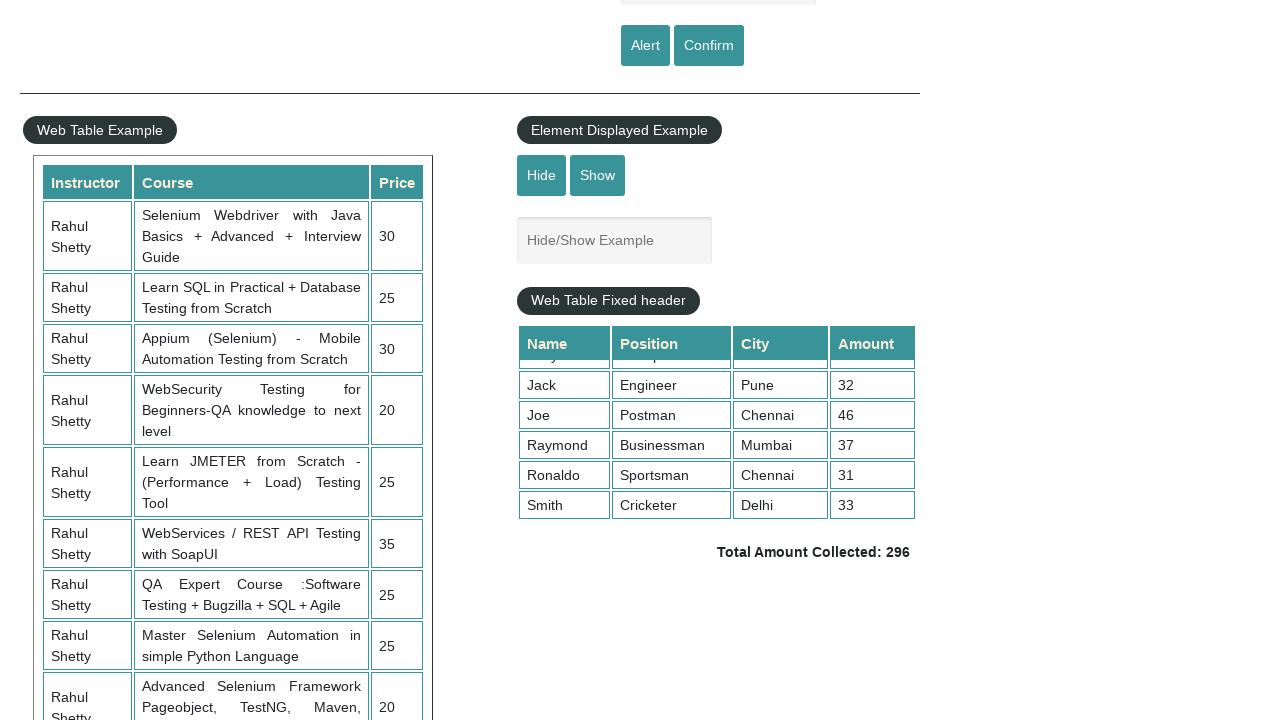